Tests the "Locations" navigation button by clicking it and verifying navigation to the Parasoft solutions page.

Starting URL: https://parabank.parasoft.com/parabank/index.htm

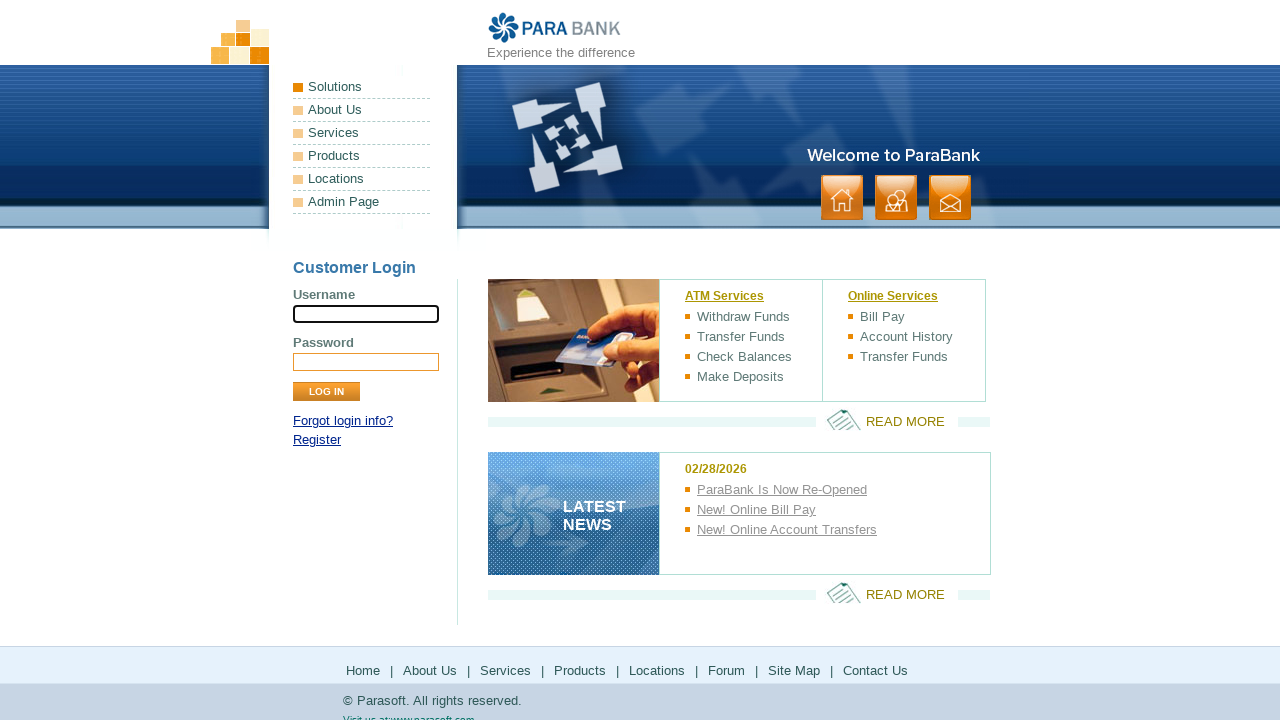

Waited for Locations button to be visible
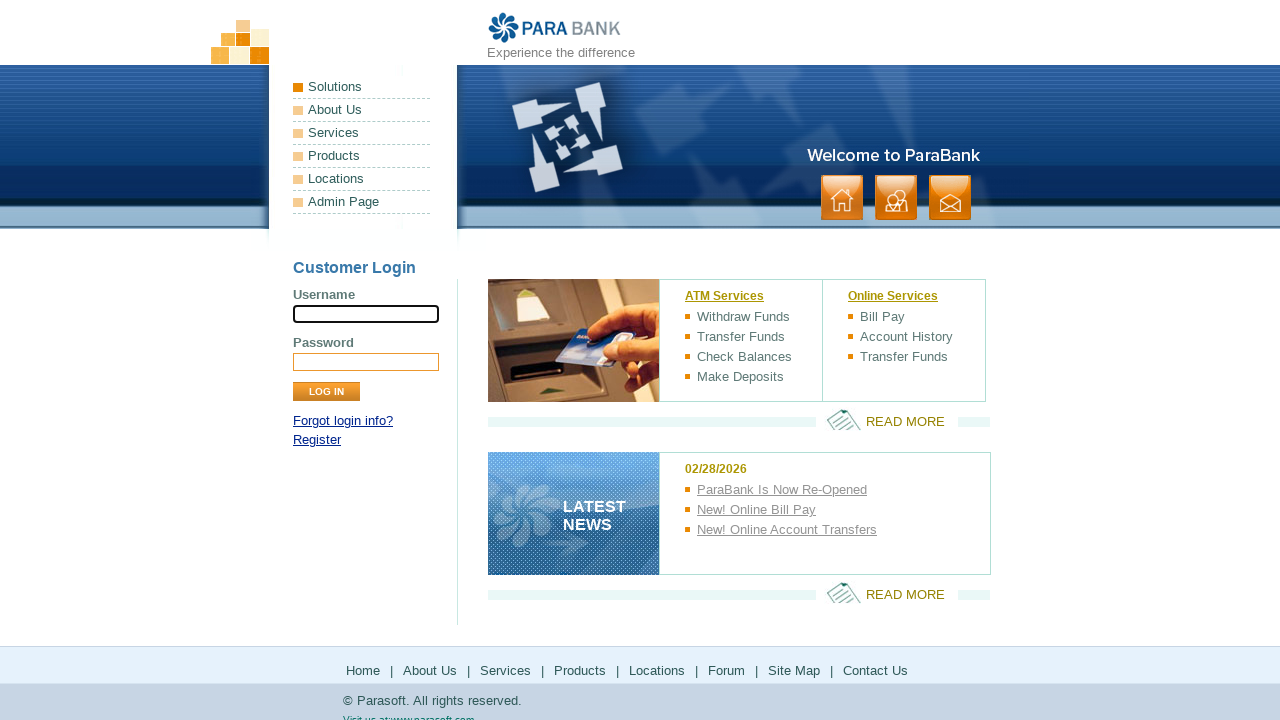

Clicked Locations navigation button at (362, 179) on xpath=//*[@id='headerPanel']/ul[1]/li[5]/a
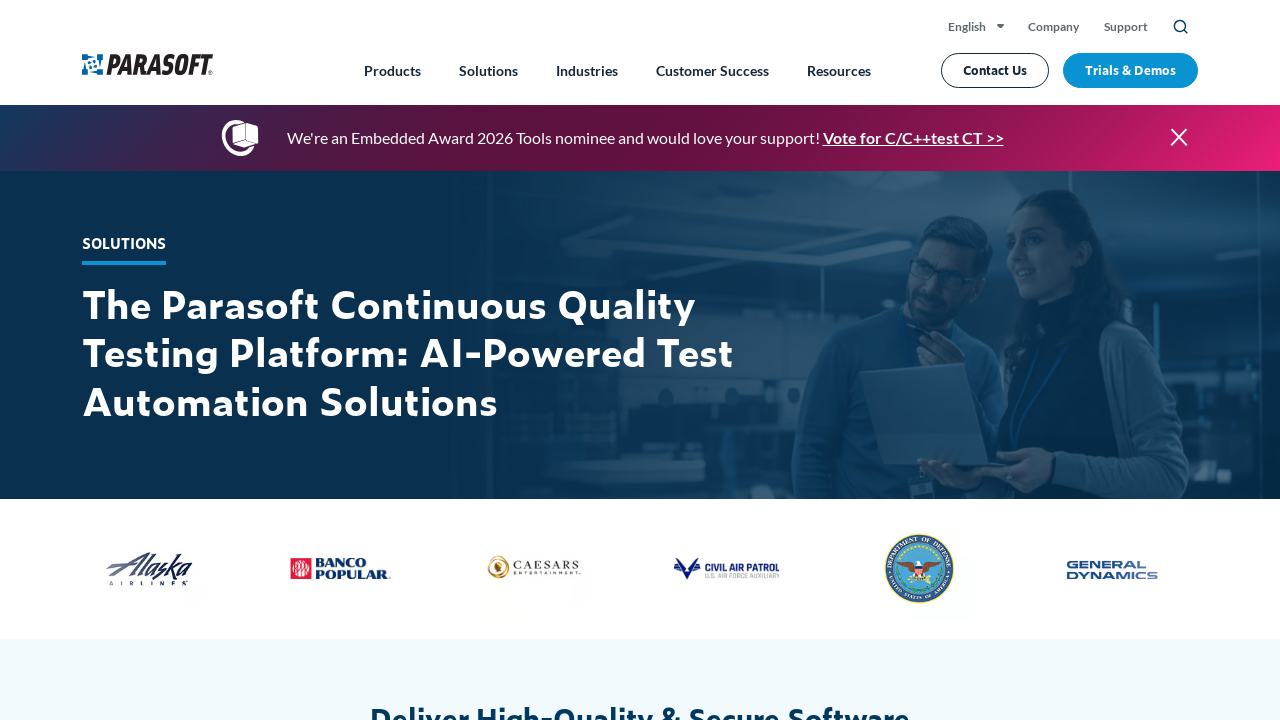

Navigation to Parasoft solutions page completed successfully
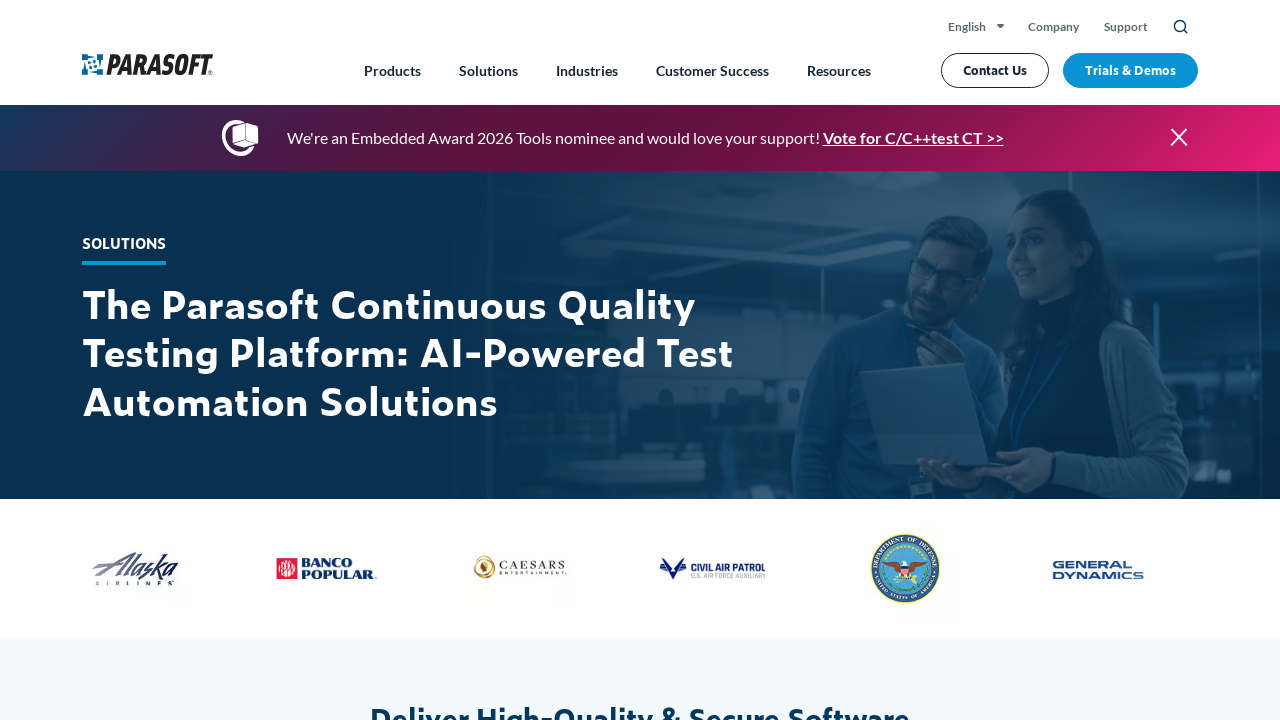

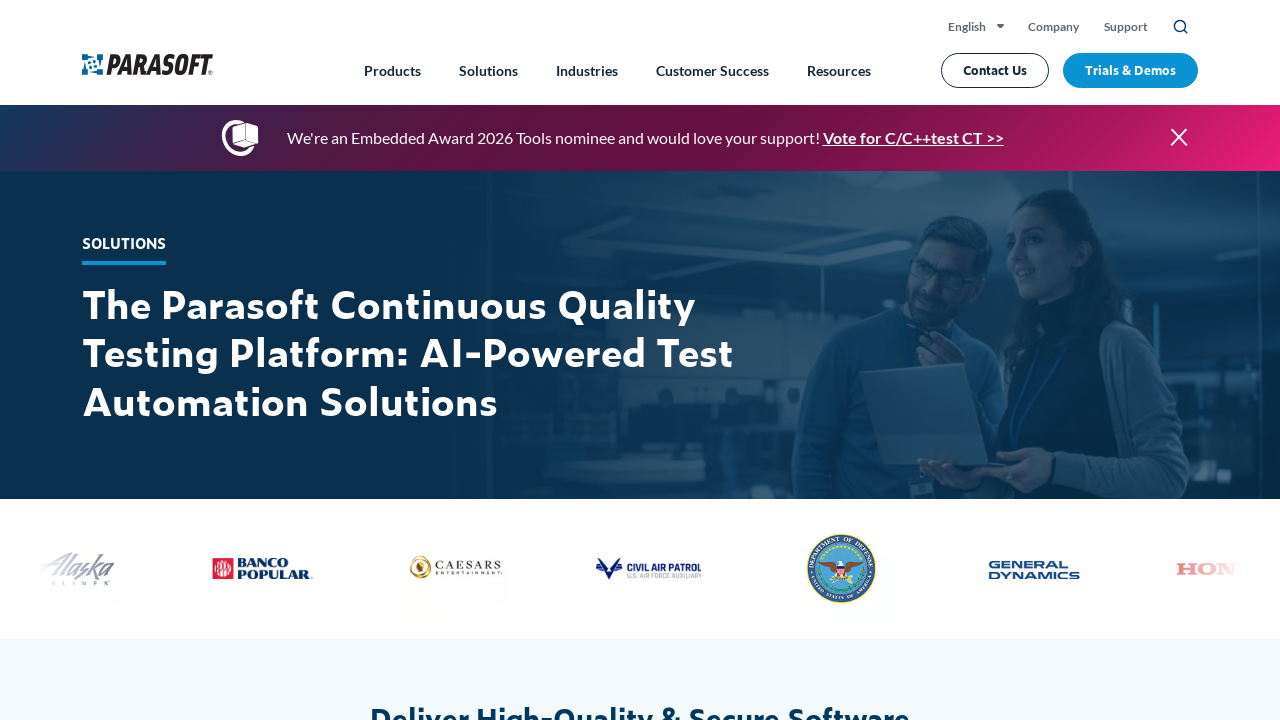